Tests that entering a number above 100 shows the error message "Number is too big", and also tests the special case of 666

Starting URL: https://kristinek.github.io/site/tasks/enter_a_number

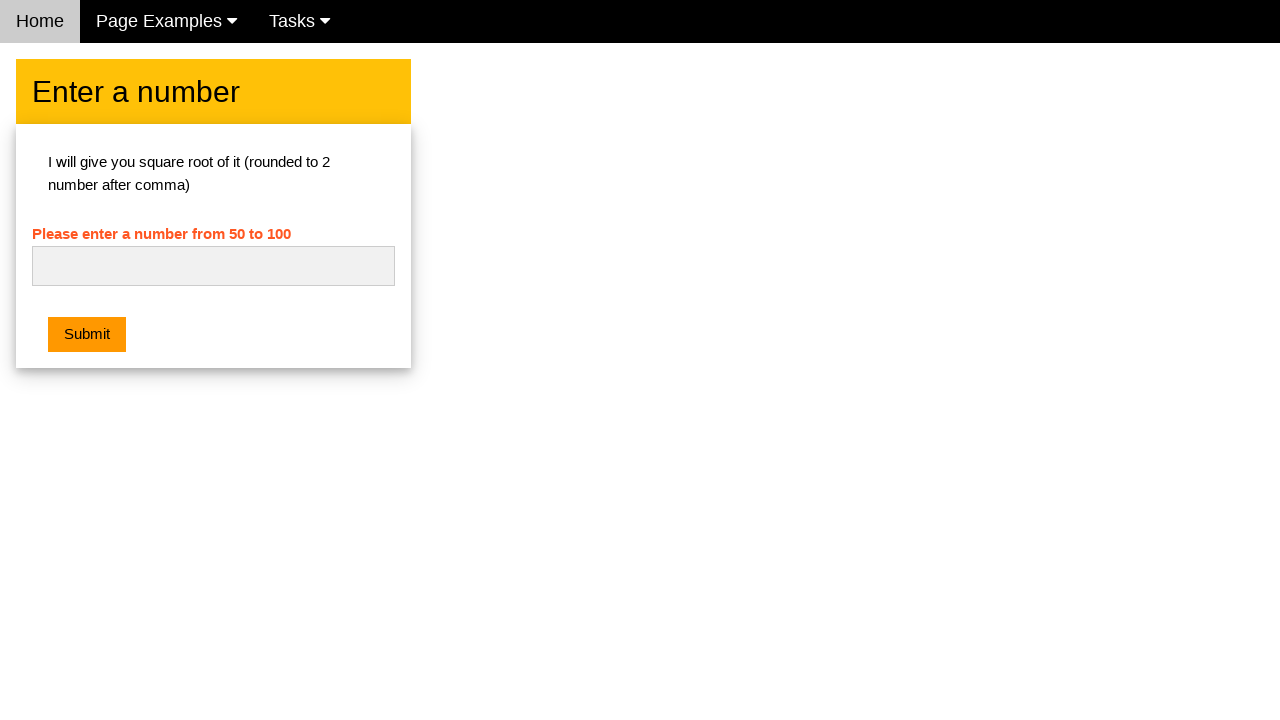

Navigated to the enter a number task page
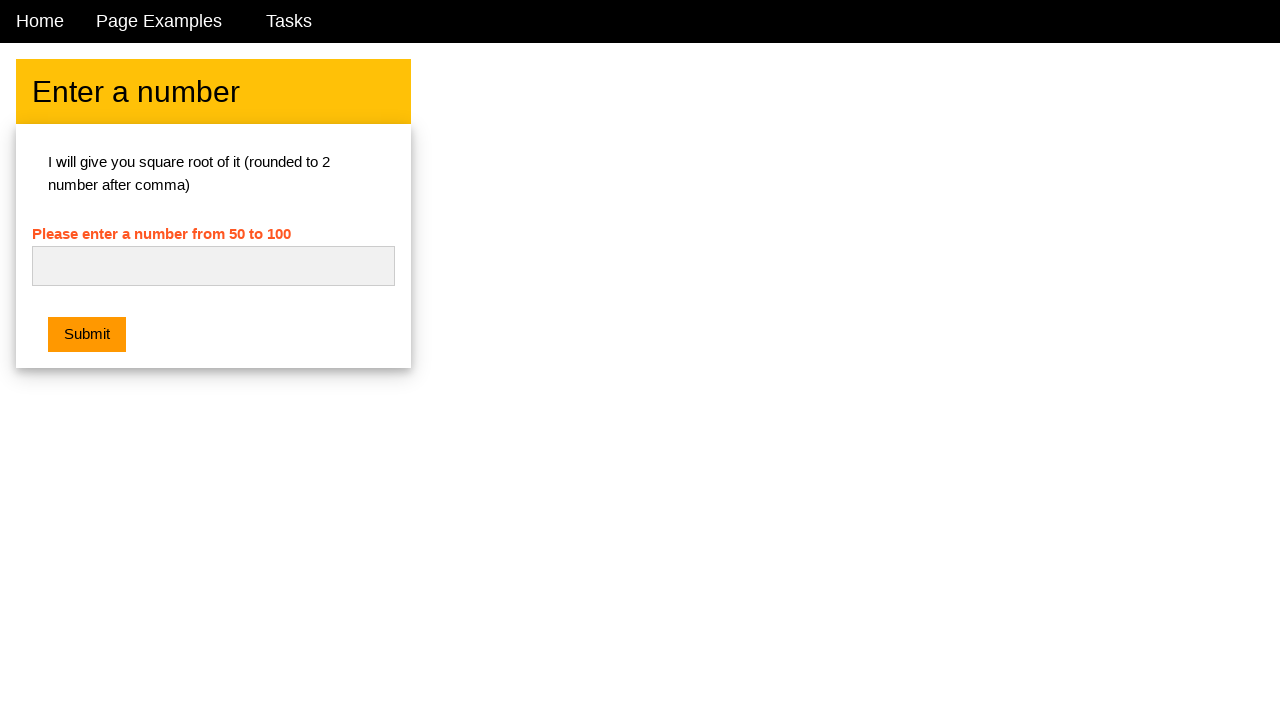

Filled input field with 101 on #numb
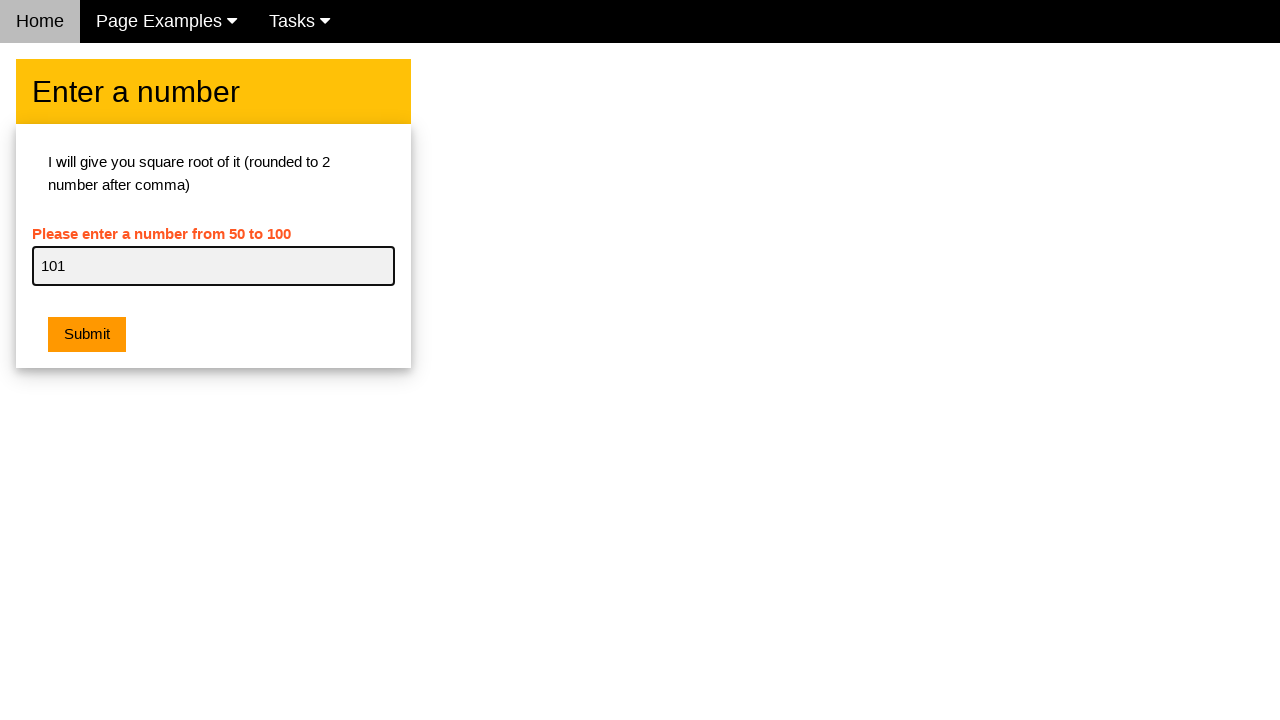

Clicked the submit button at (87, 335) on .w3-btn
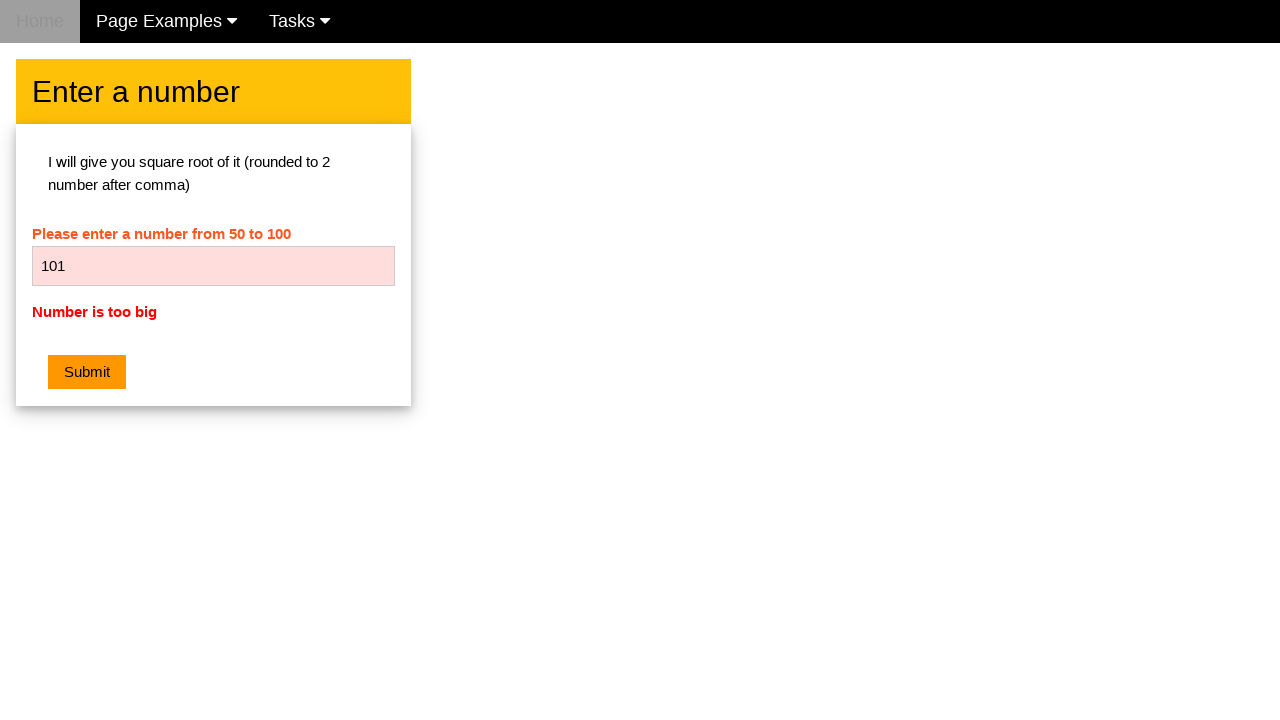

Verified error message 'Number is too big' is displayed
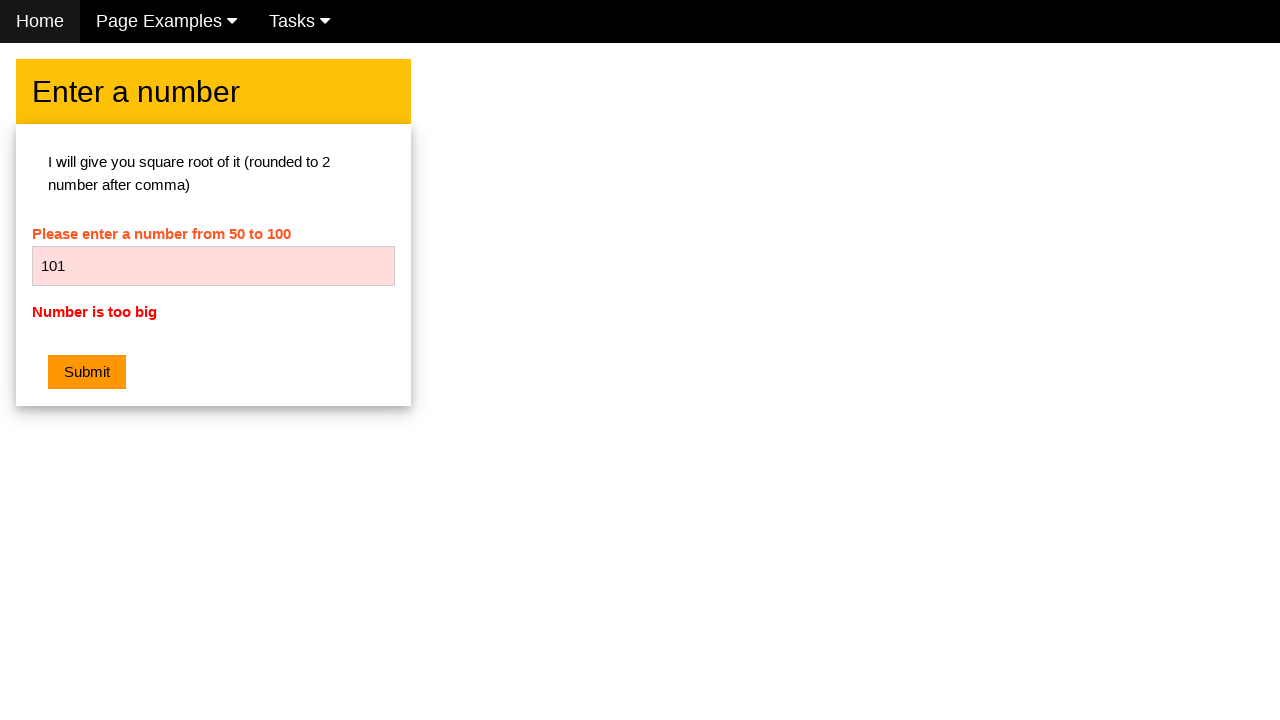

Cleared the input field on #numb
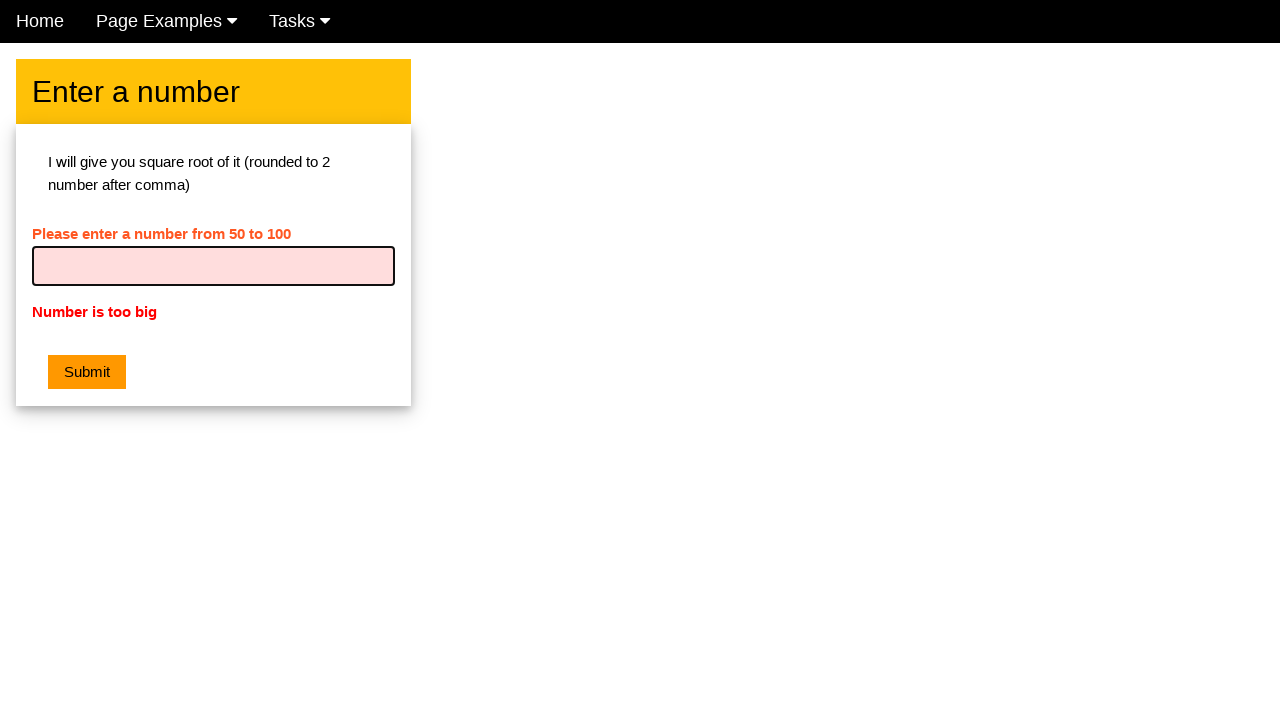

Filled input field with 666 (special case test) on #numb
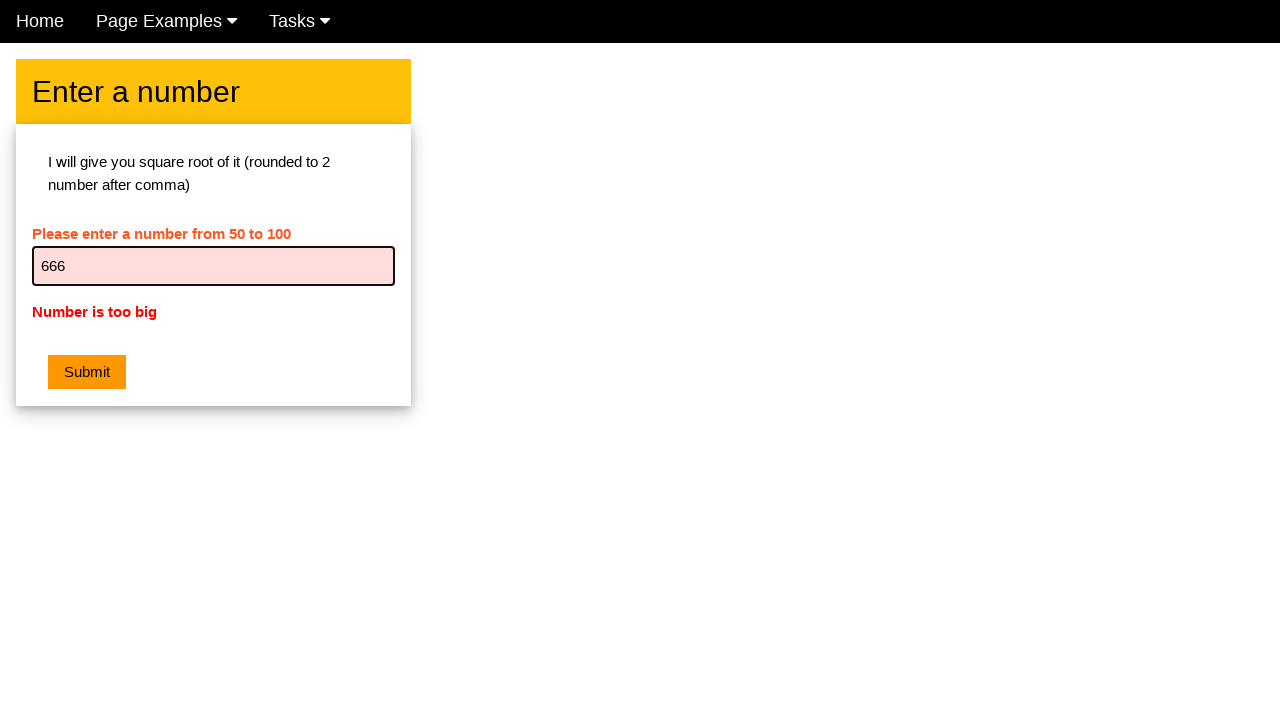

Clicked the submit button to test 666 case at (87, 372) on .w3-btn
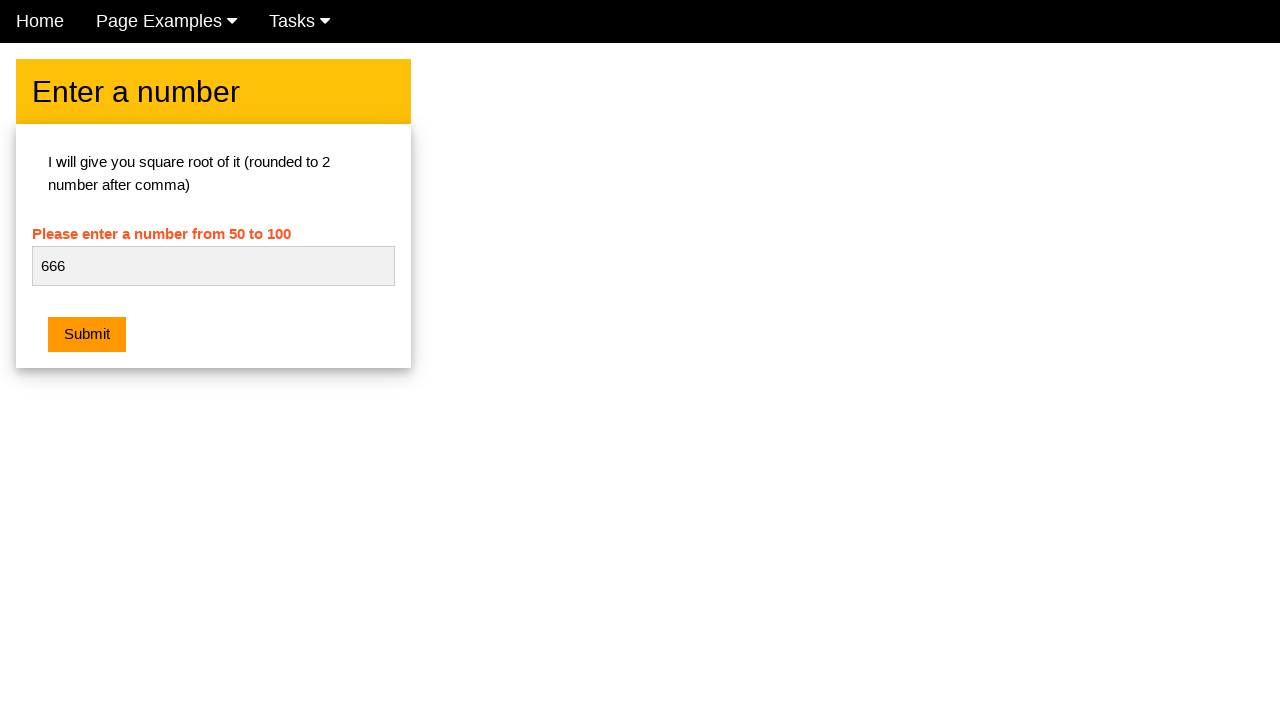

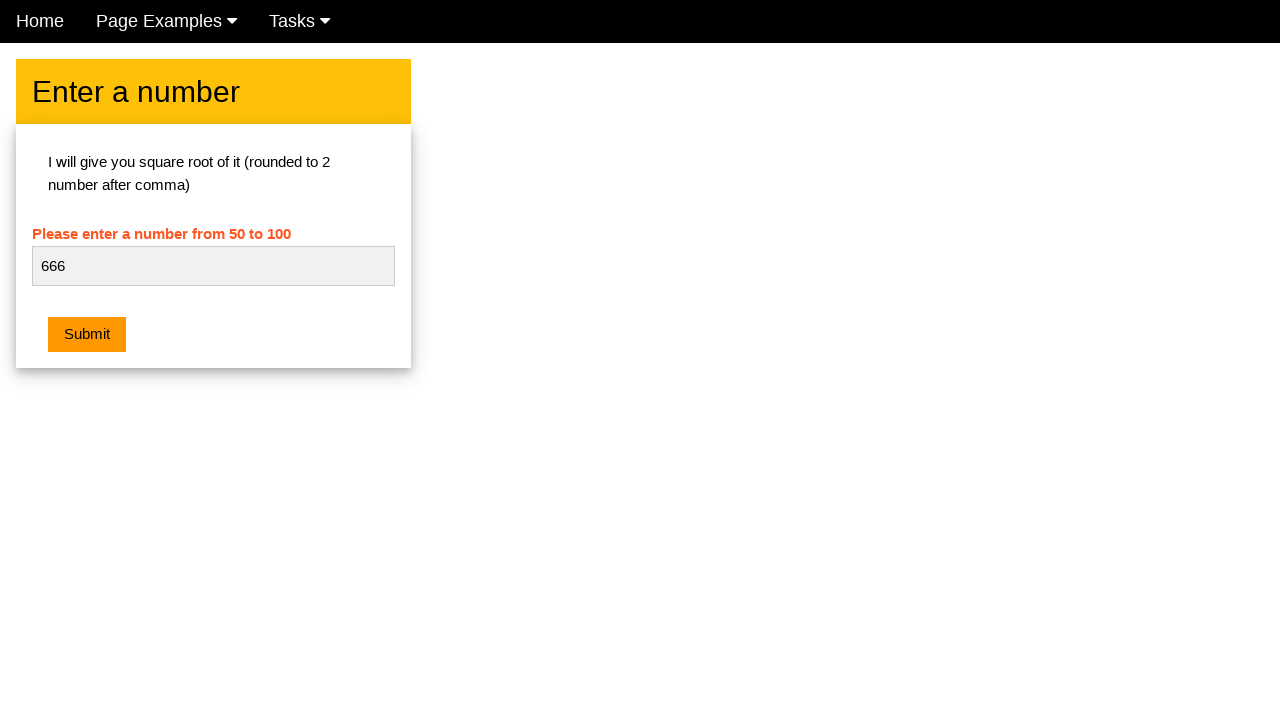